Tests checkbox and radio button interaction by checking their selection state and clicking them if not already selected

Starting URL: https://bonigarcia.dev/selenium-webdriver-java/web-form.html

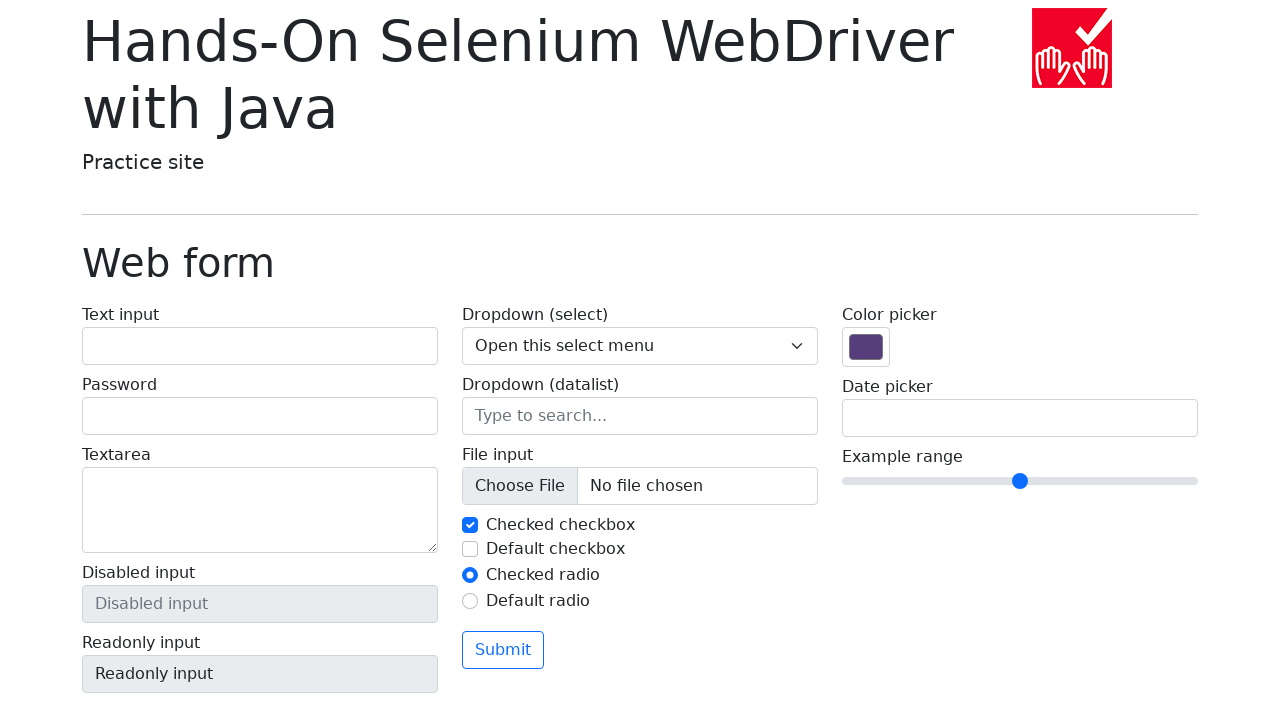

Navigated to web form page
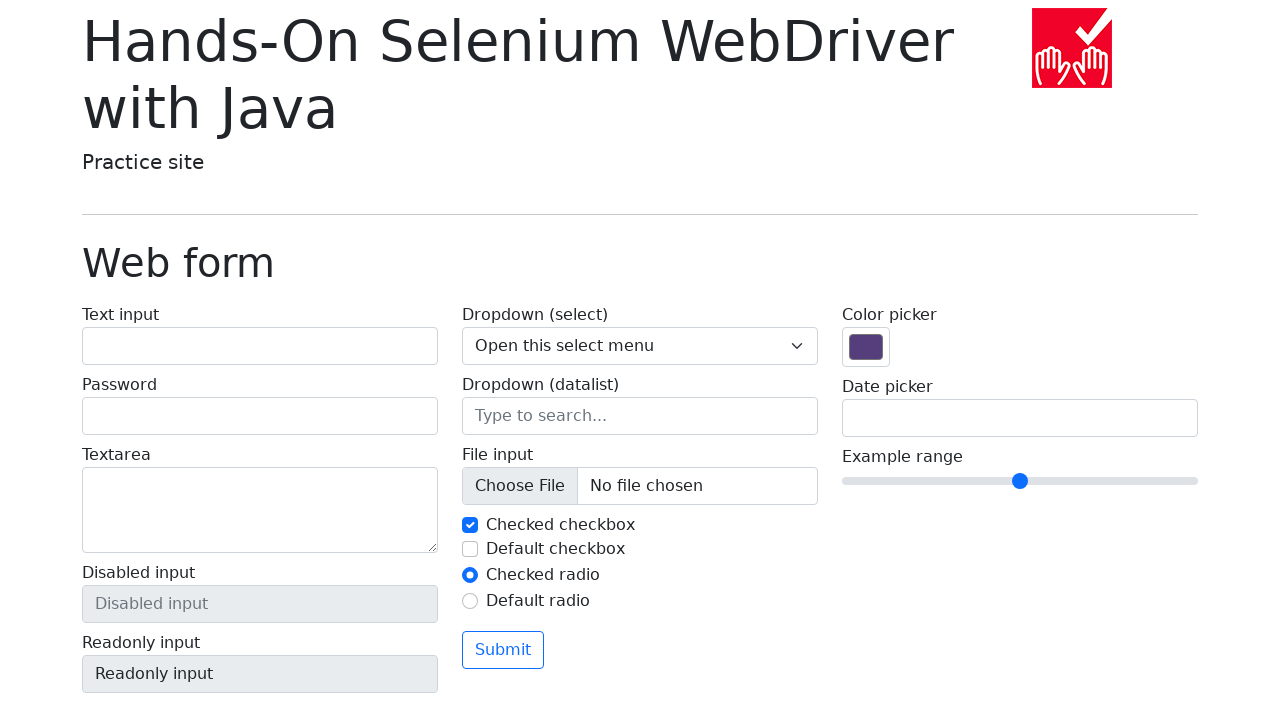

Located checkbox element with id 'my-check-2'
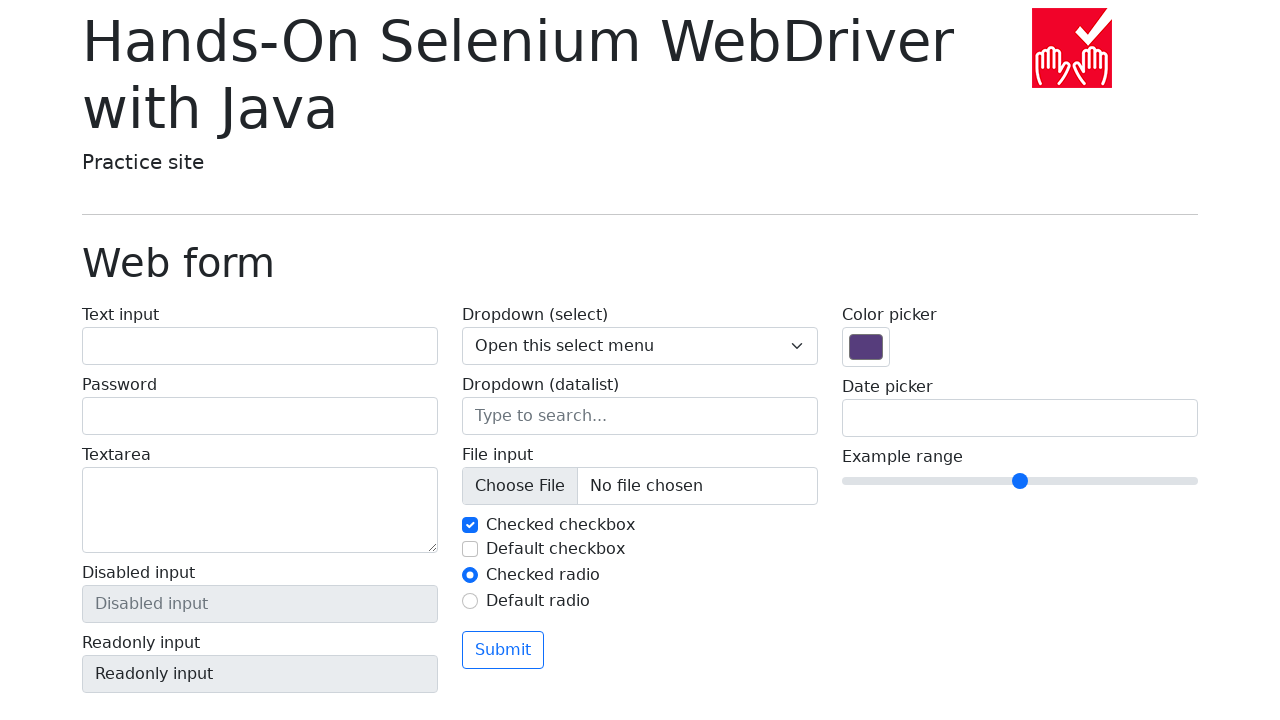

Checked checkbox state - element is not selected
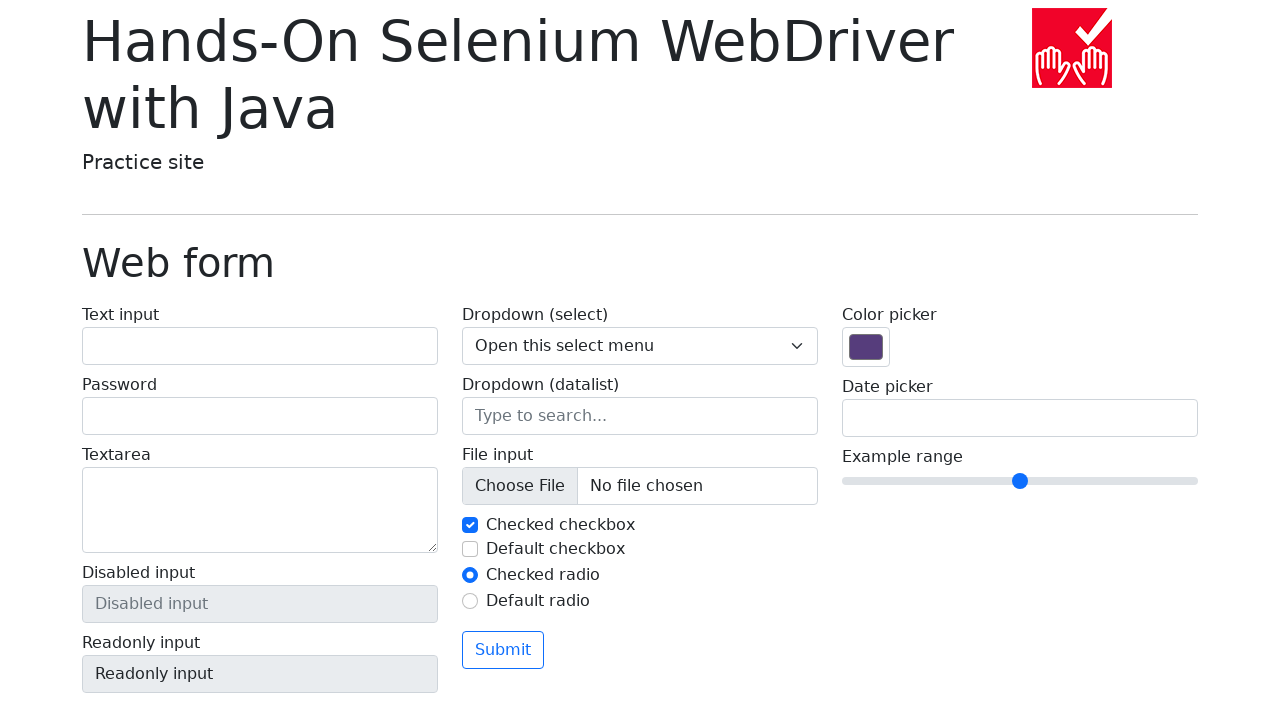

Clicked checkbox to select it at (470, 549) on xpath=//input[@id='my-check-2']
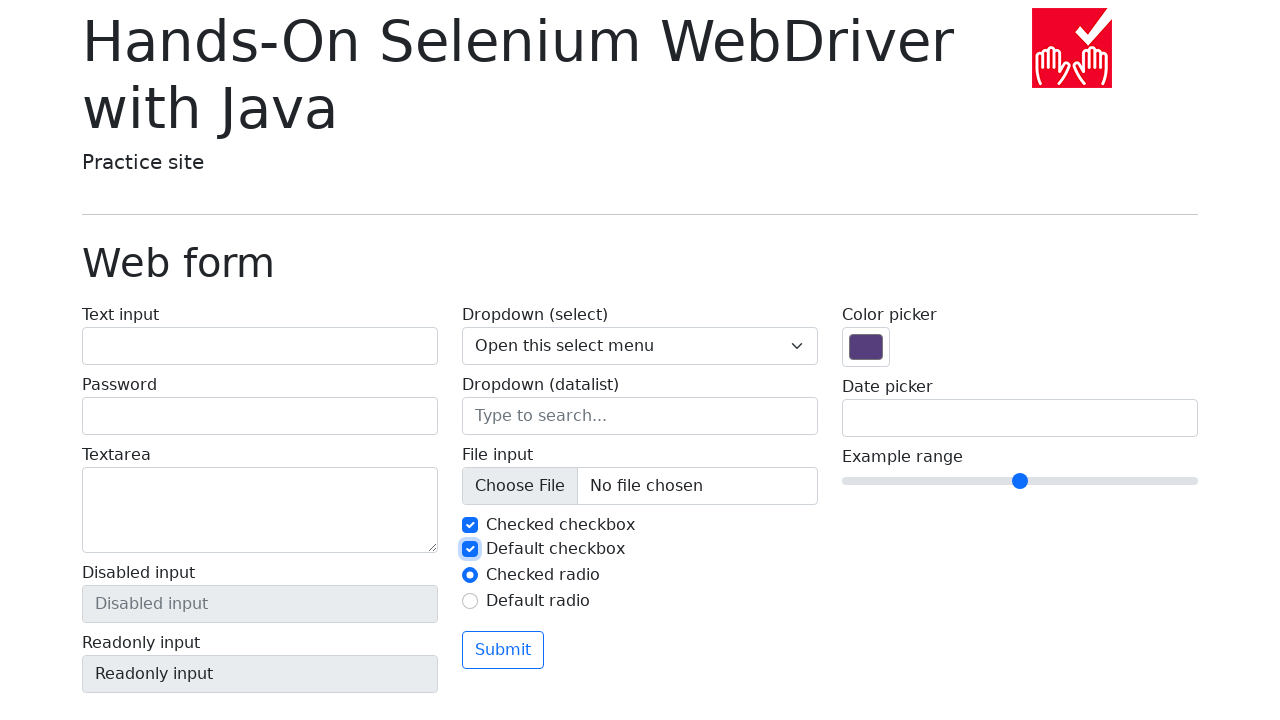

Located radio button element with id 'my-radio-1'
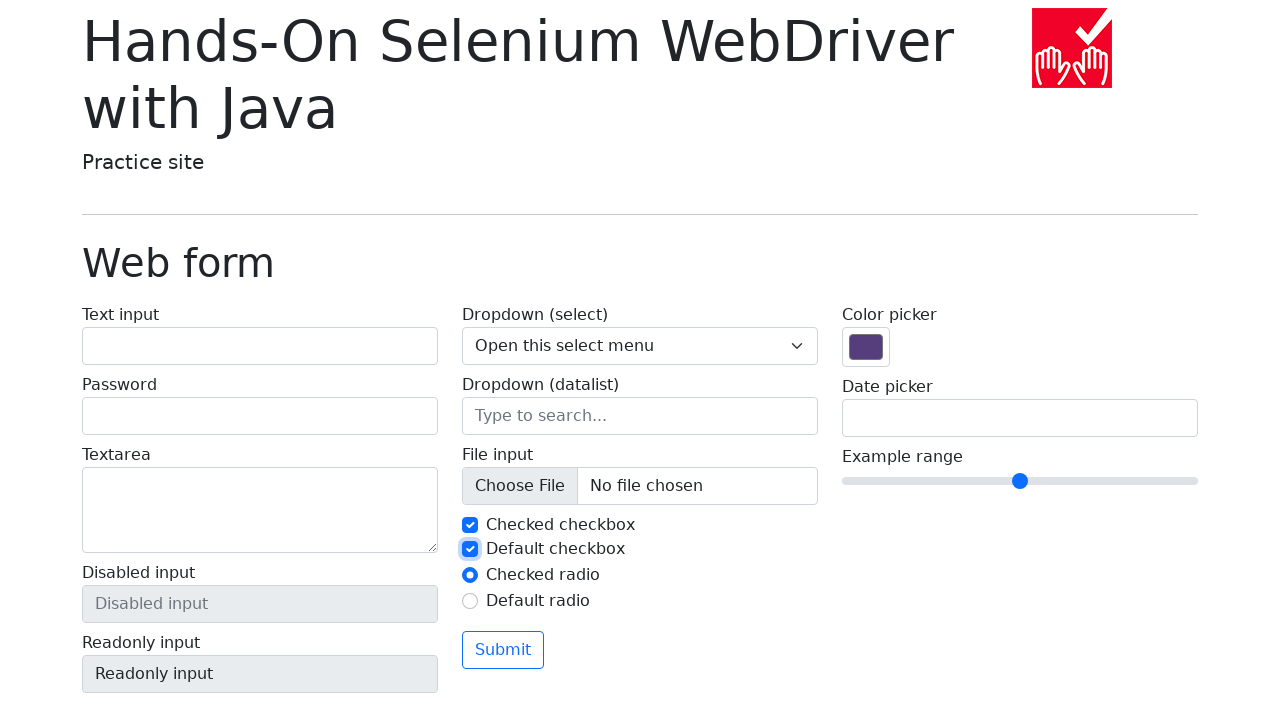

Checked radio button state - element is already selected
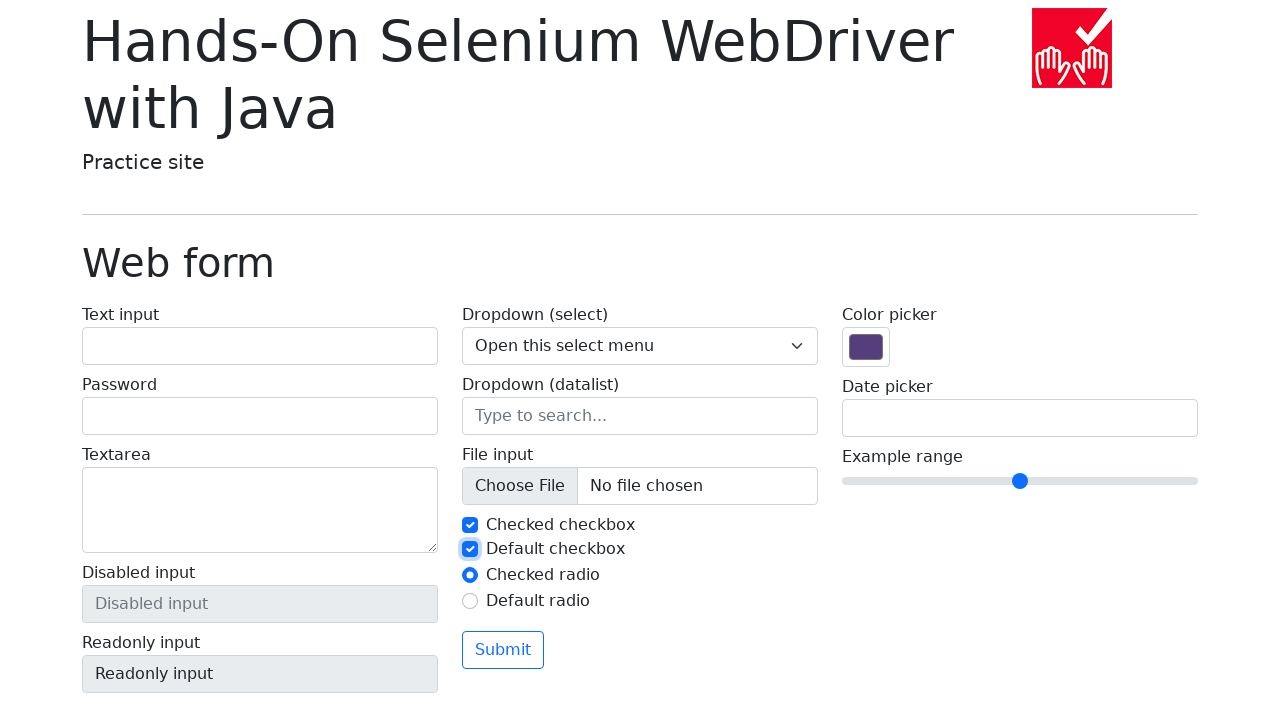

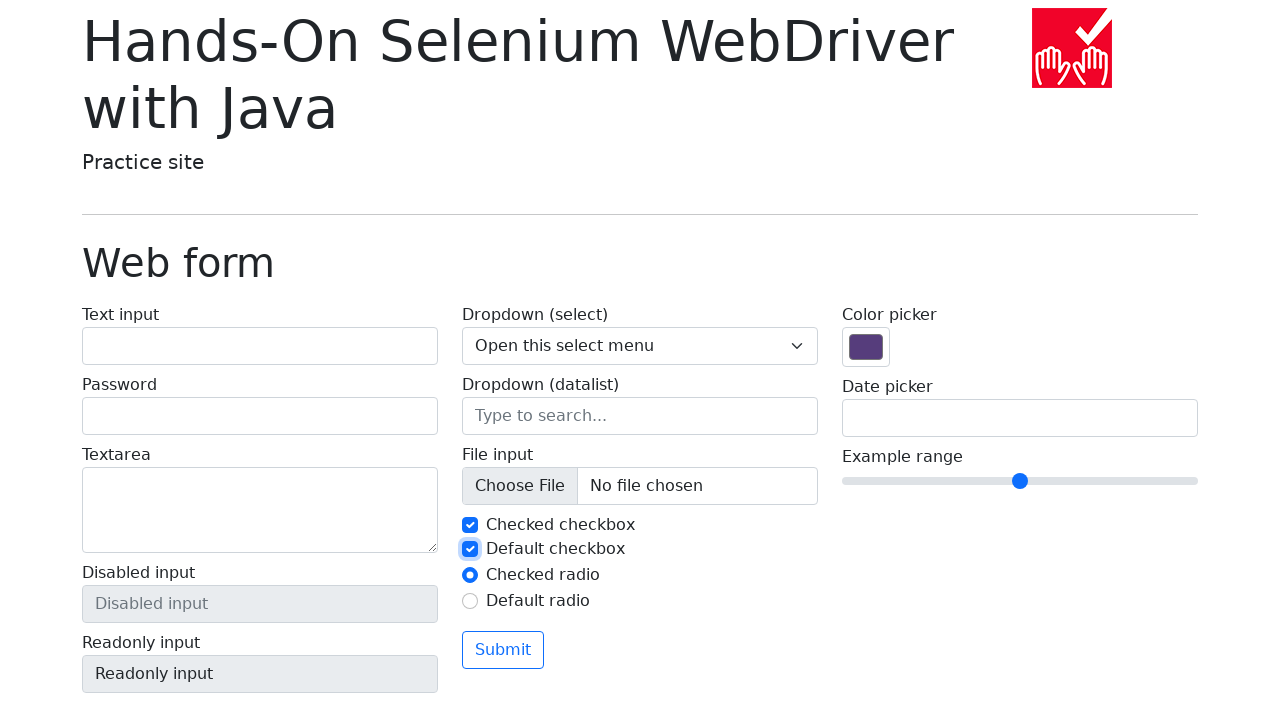